Tests multiple file upload functionality by uploading three text files to a demo file upload form

Starting URL: https://davidwalsh.name/demo/multiple-file-upload.php

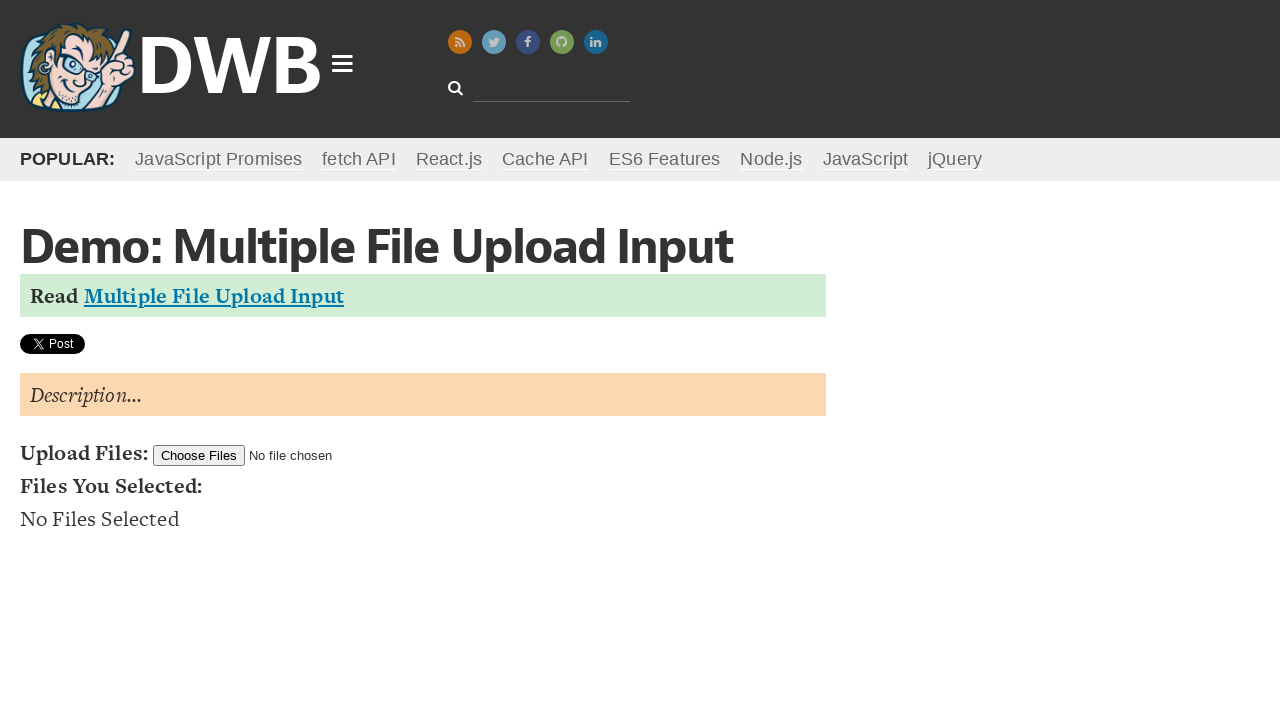

Created temporary test file 1 (TestFile1.txt)
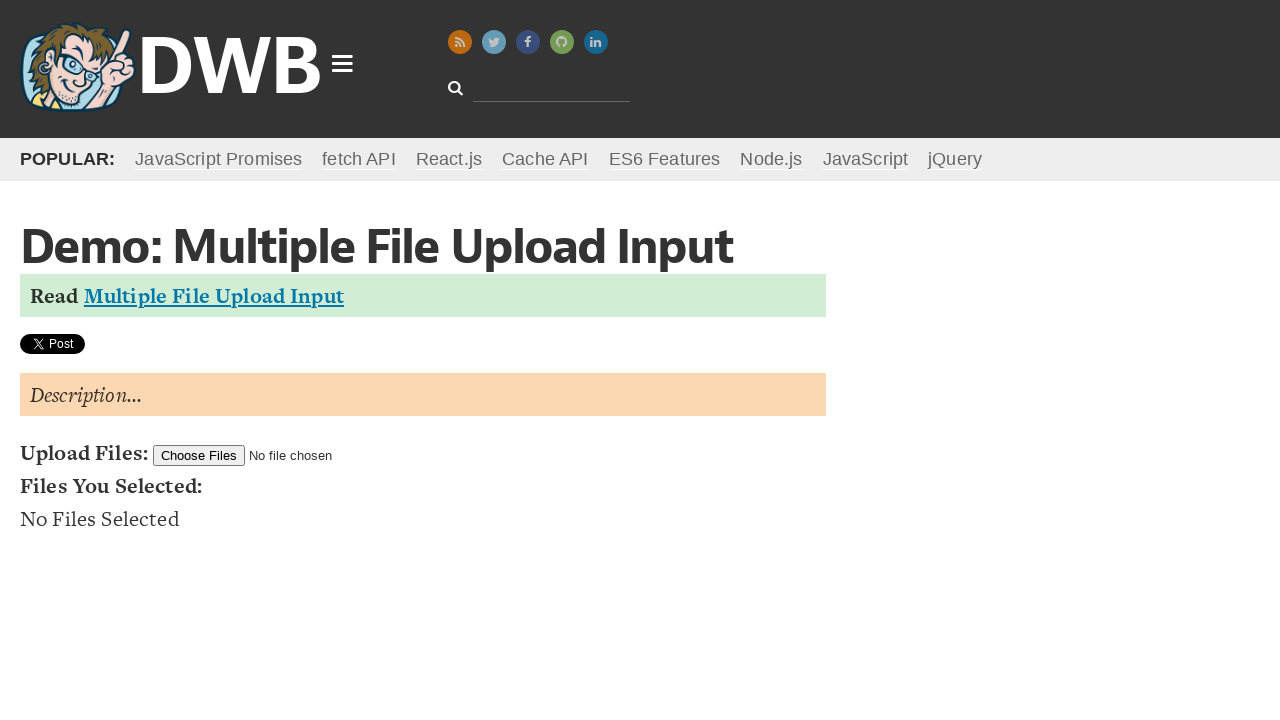

Created temporary test file 2 (TestFile2.txt)
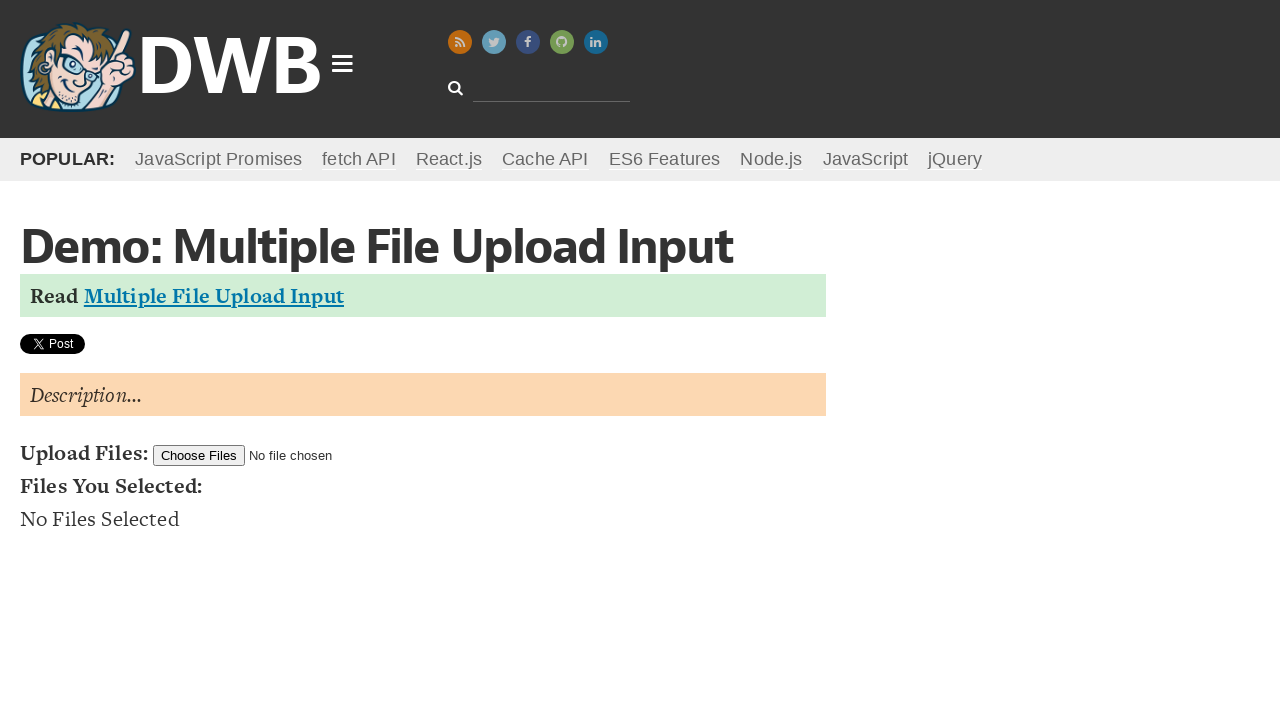

Created temporary test file 3 (TestFile3.txt)
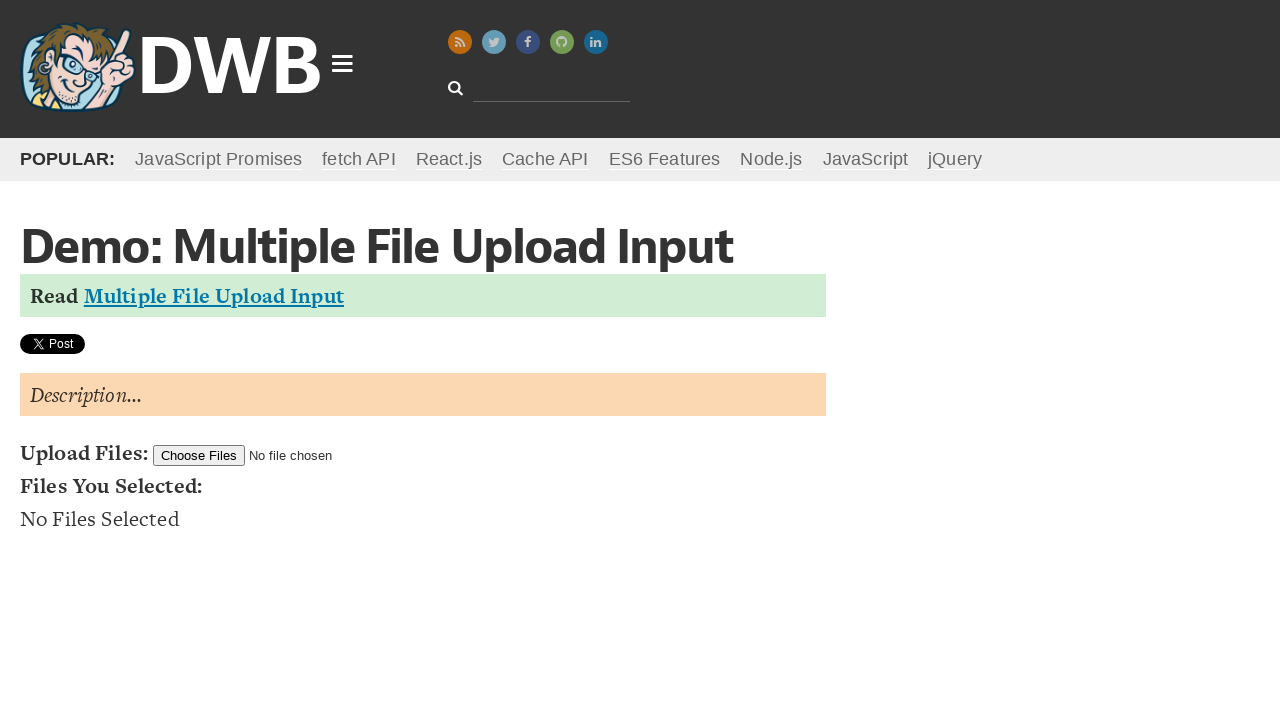

Set input files with three test files (TestFile1.txt, TestFile2.txt, TestFile3.txt) for upload
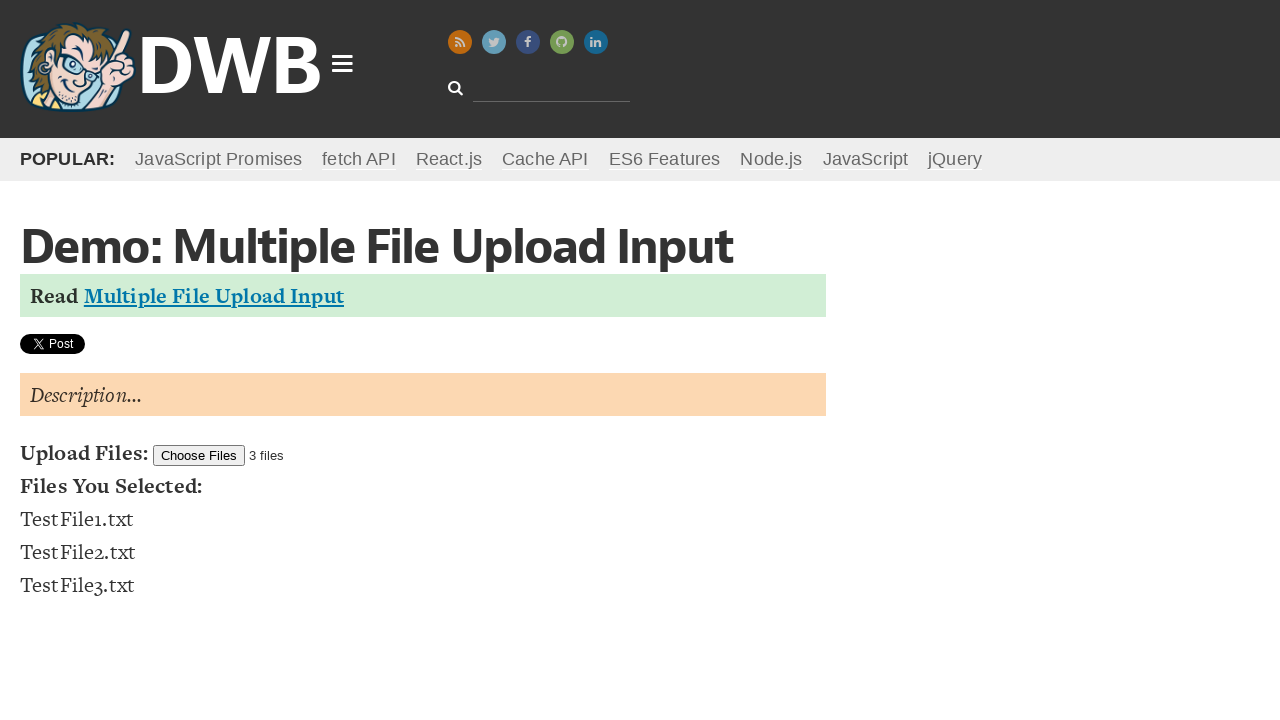

Waited 2000ms for upload to be reflected on the page
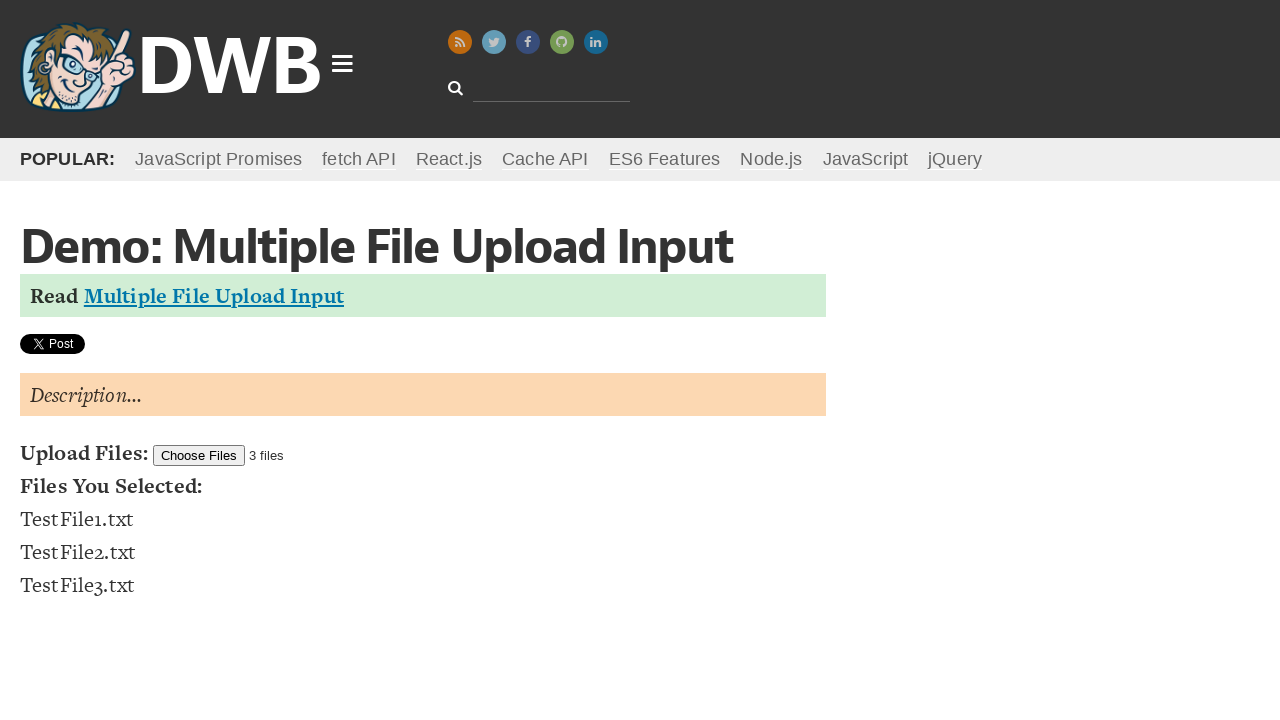

Cleaned up temporary directory and test files
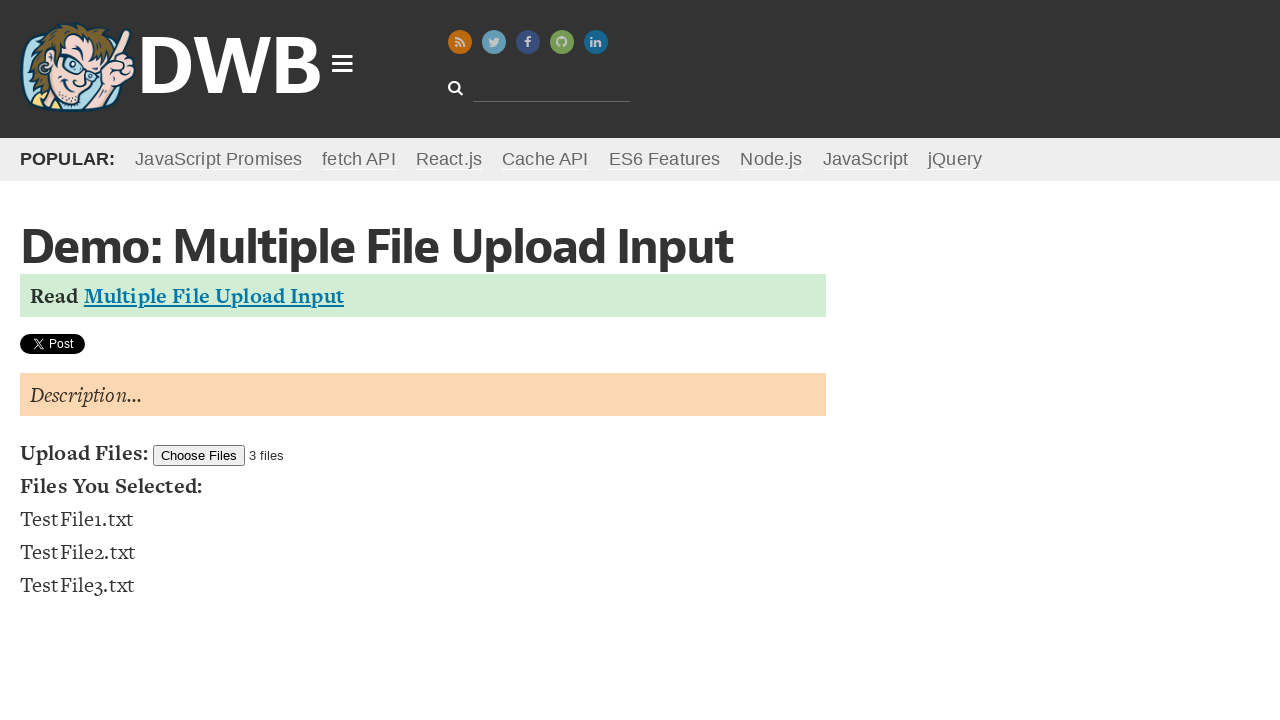

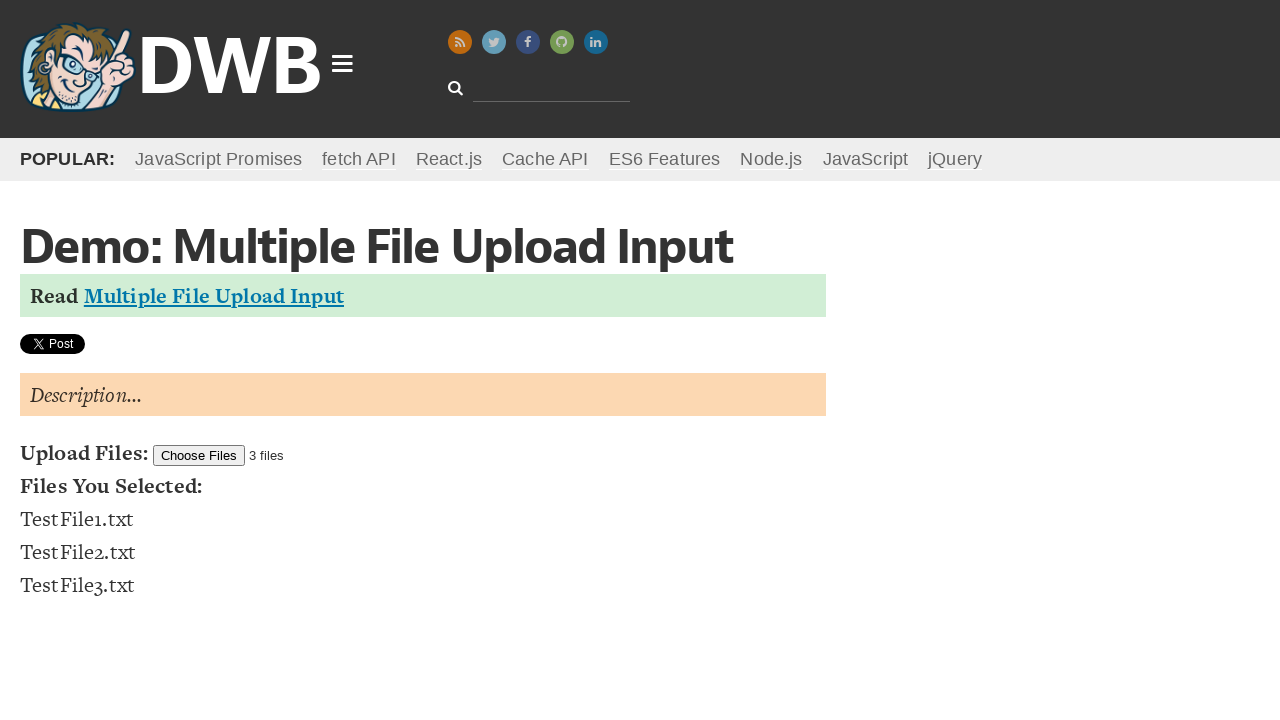